Tests filtering to show only active (incomplete) todo items

Starting URL: https://demo.playwright.dev/todomvc

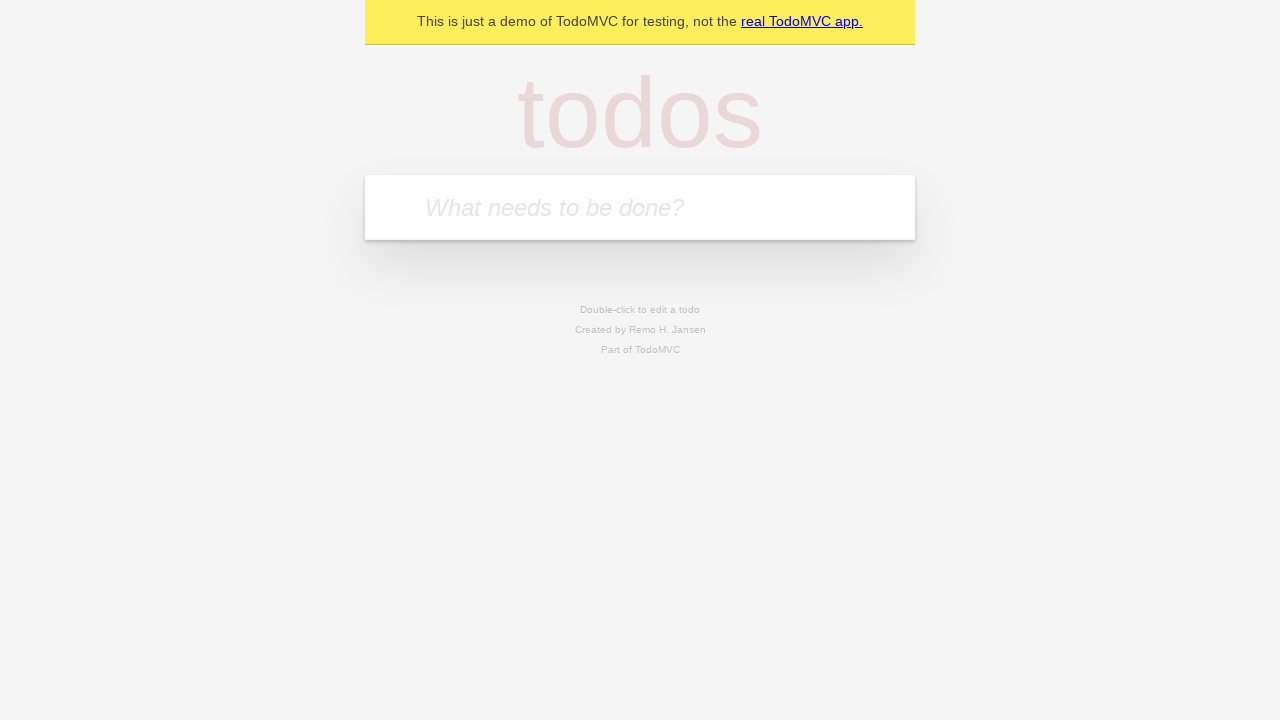

Filled todo input with 'buy some cheese' on internal:attr=[placeholder="What needs to be done?"i]
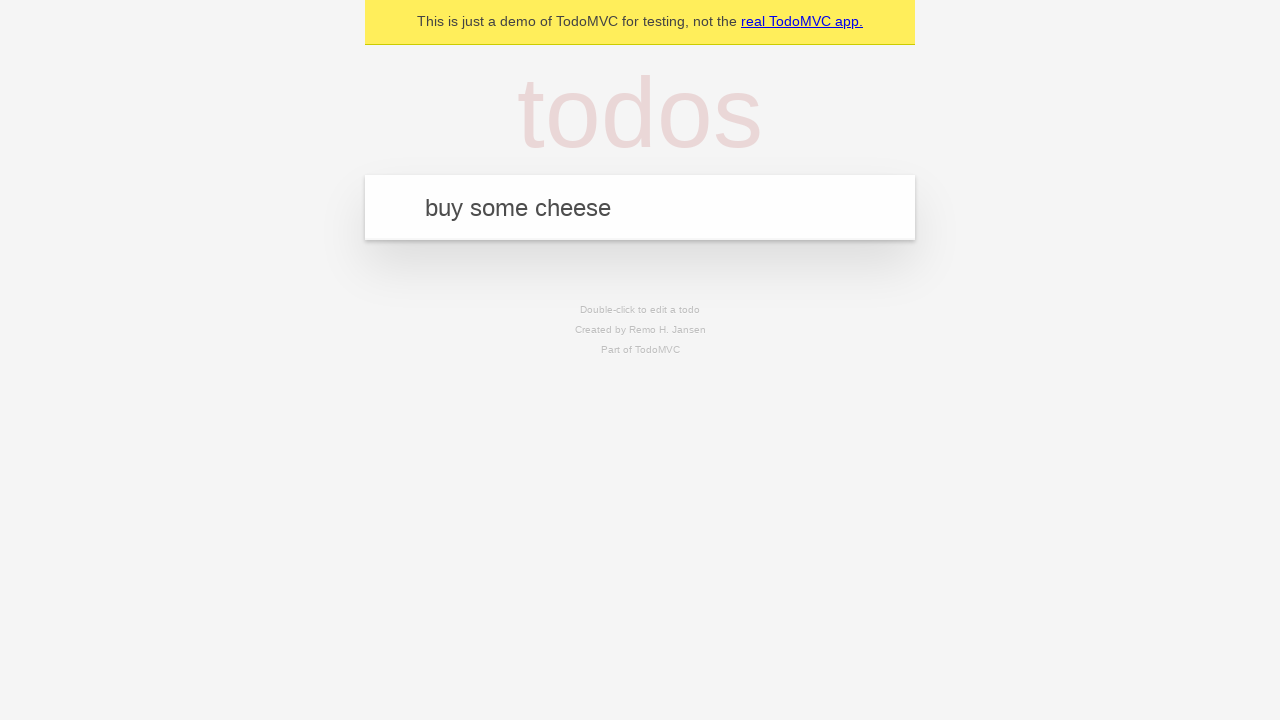

Pressed Enter to add 'buy some cheese' to the todo list on internal:attr=[placeholder="What needs to be done?"i]
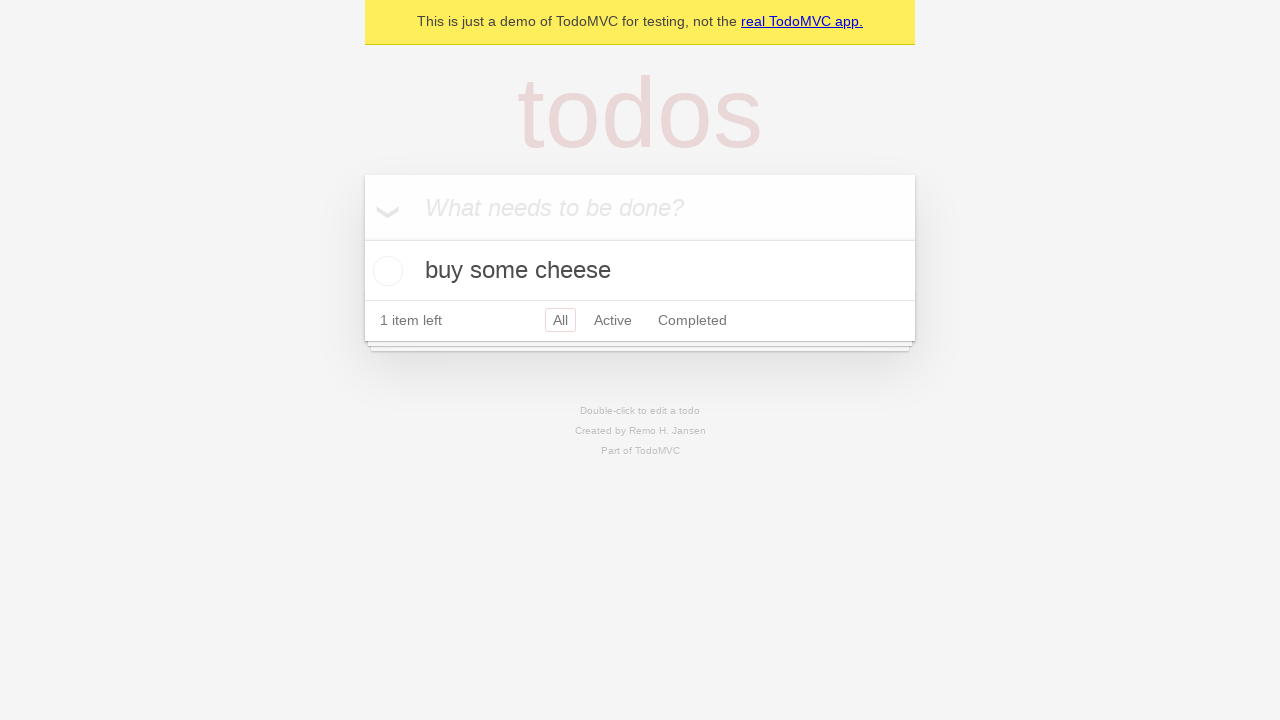

Filled todo input with 'feed the cat' on internal:attr=[placeholder="What needs to be done?"i]
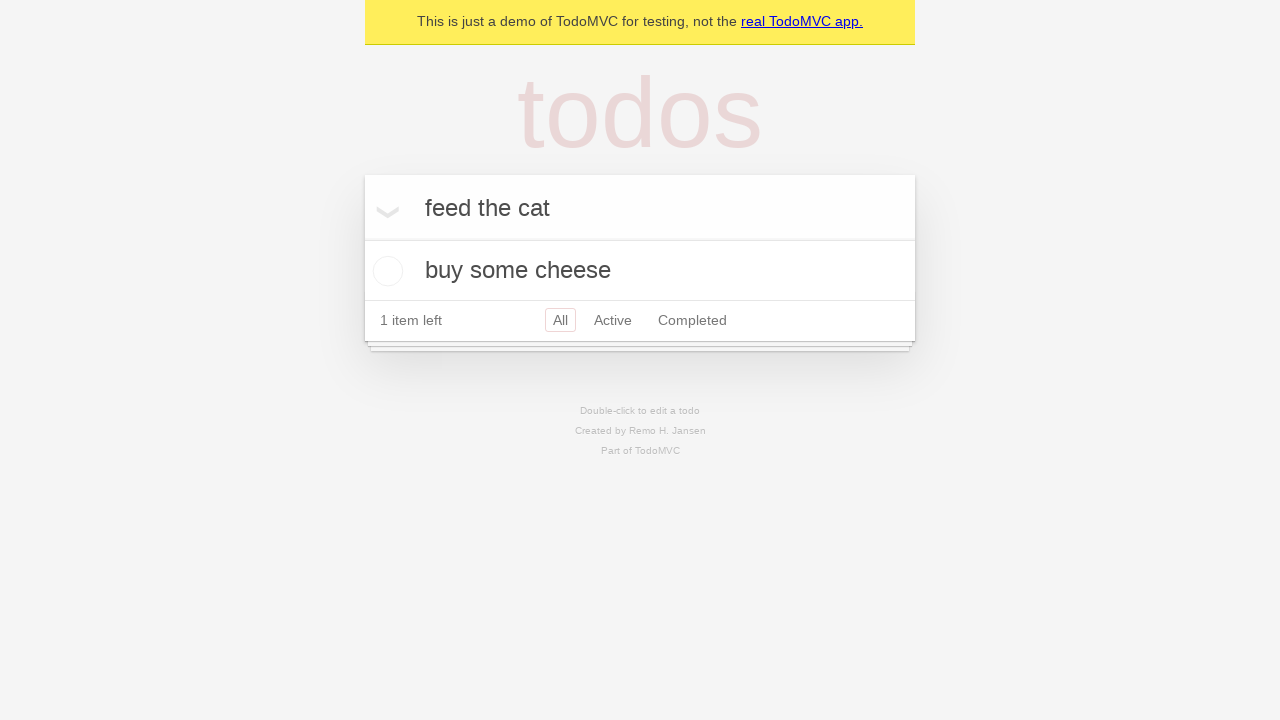

Pressed Enter to add 'feed the cat' to the todo list on internal:attr=[placeholder="What needs to be done?"i]
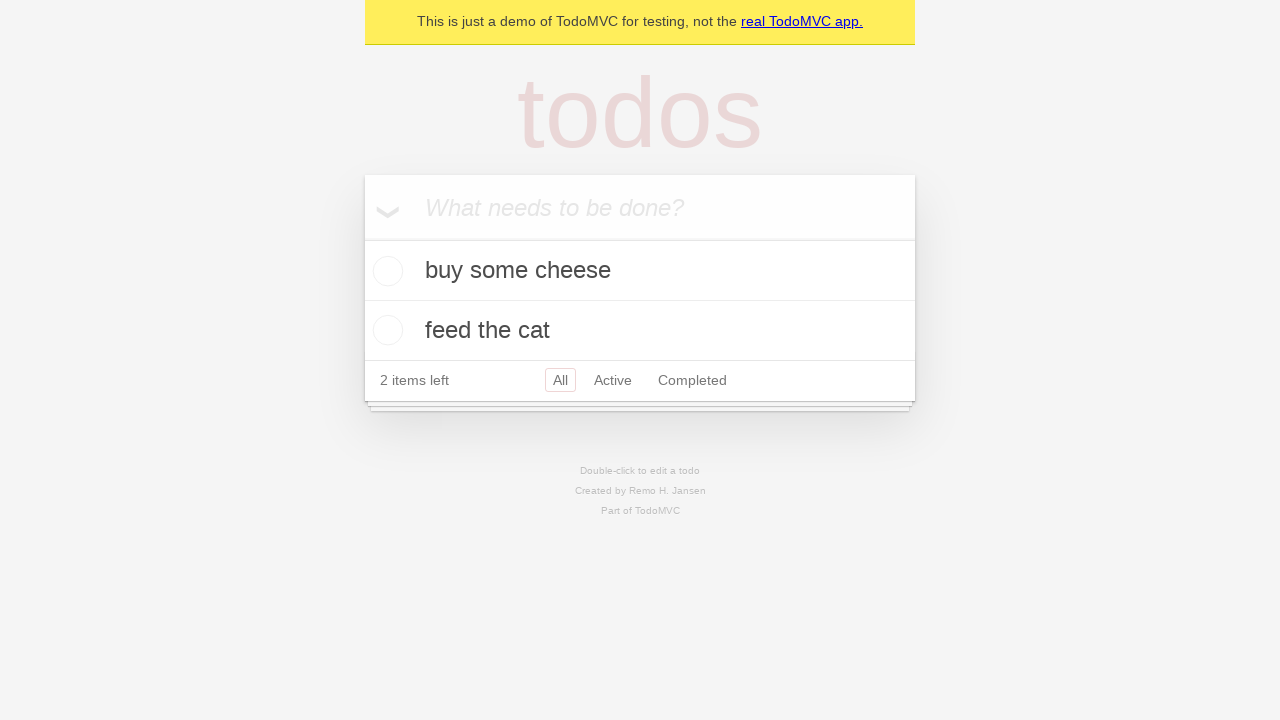

Filled todo input with 'book a doctors appointment' on internal:attr=[placeholder="What needs to be done?"i]
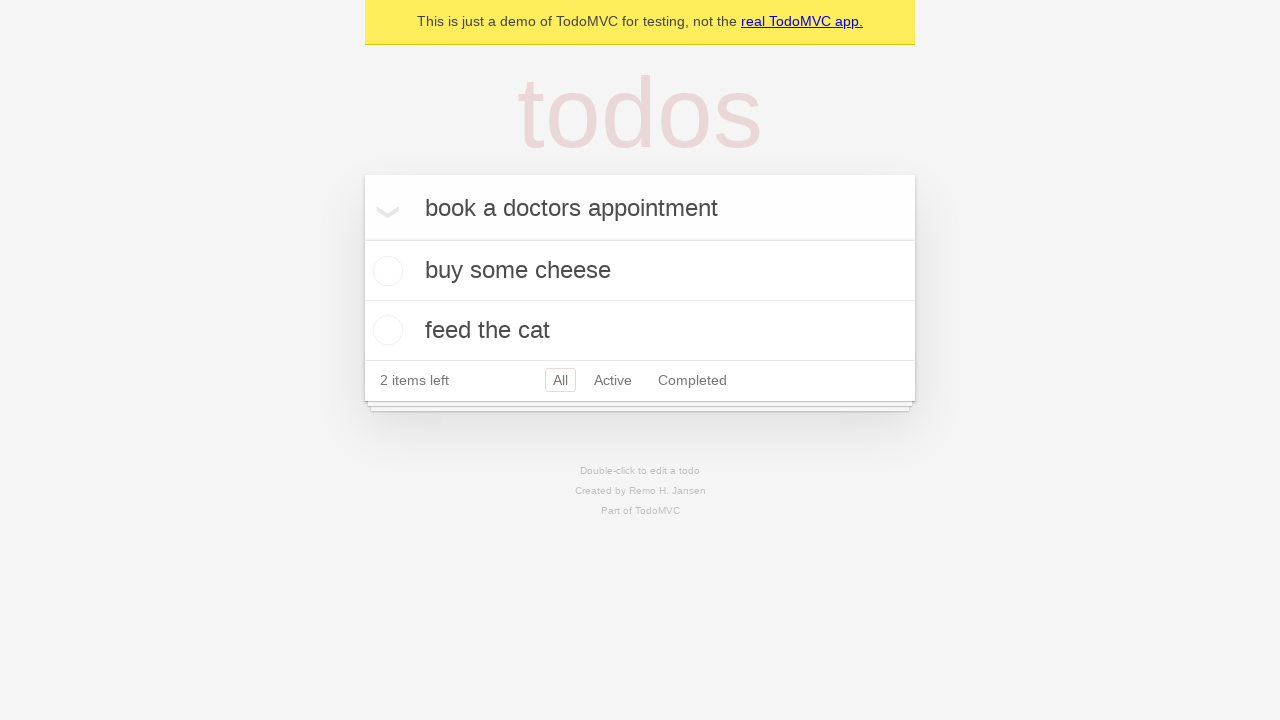

Pressed Enter to add 'book a doctors appointment' to the todo list on internal:attr=[placeholder="What needs to be done?"i]
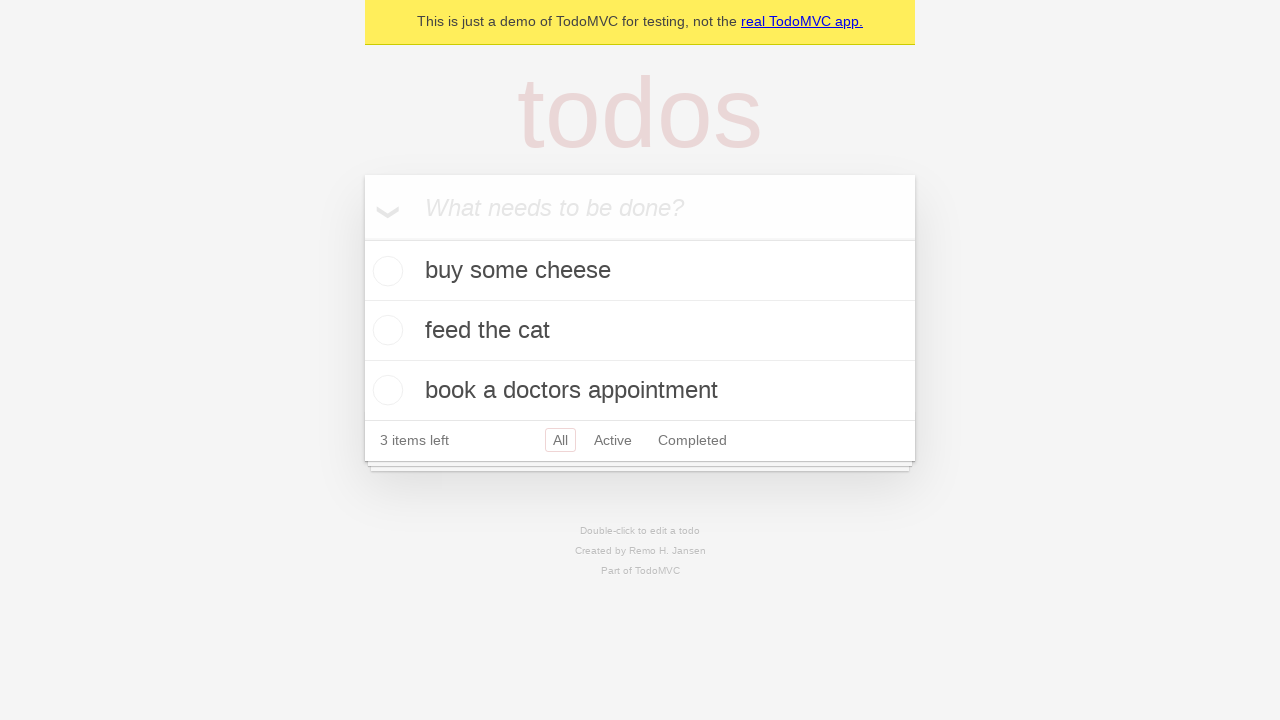

Checked the second todo item as complete at (385, 330) on internal:testid=[data-testid="todo-item"s] >> nth=1 >> internal:role=checkbox
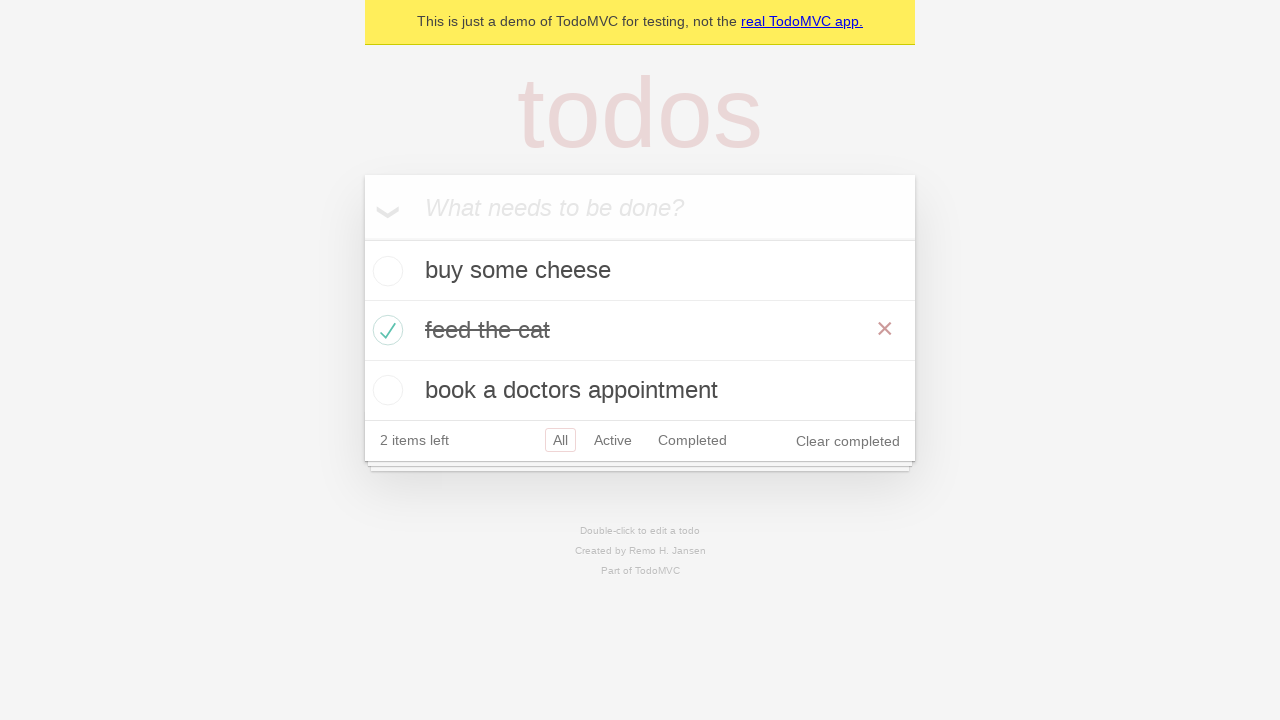

Clicked the Active filter to display only incomplete items at (613, 440) on internal:role=link[name="Active"i]
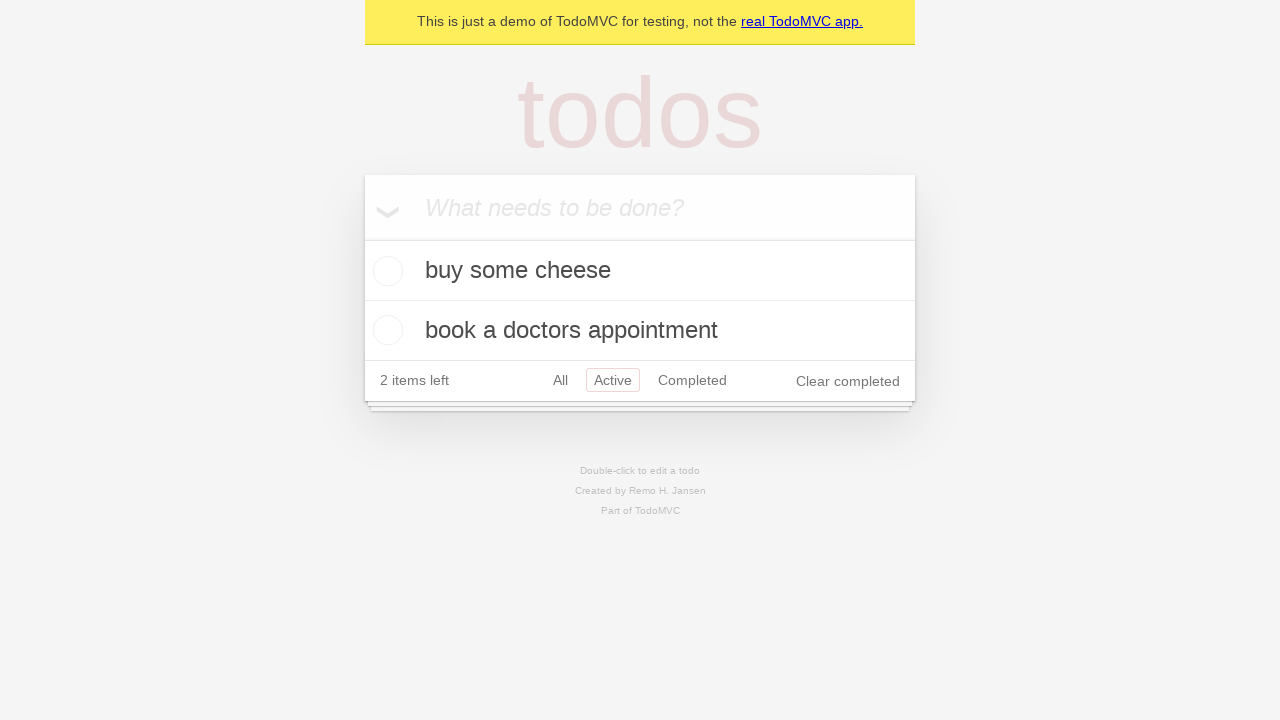

Verified that exactly 2 active (incomplete) todo items are displayed
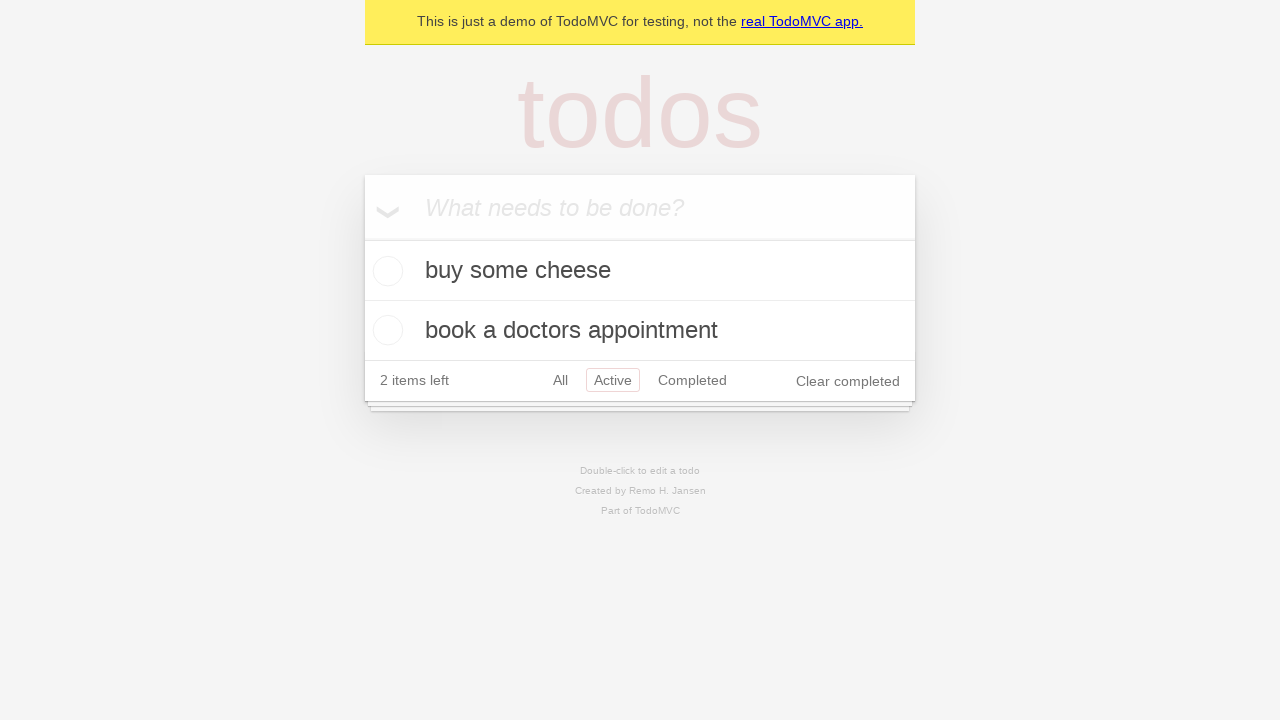

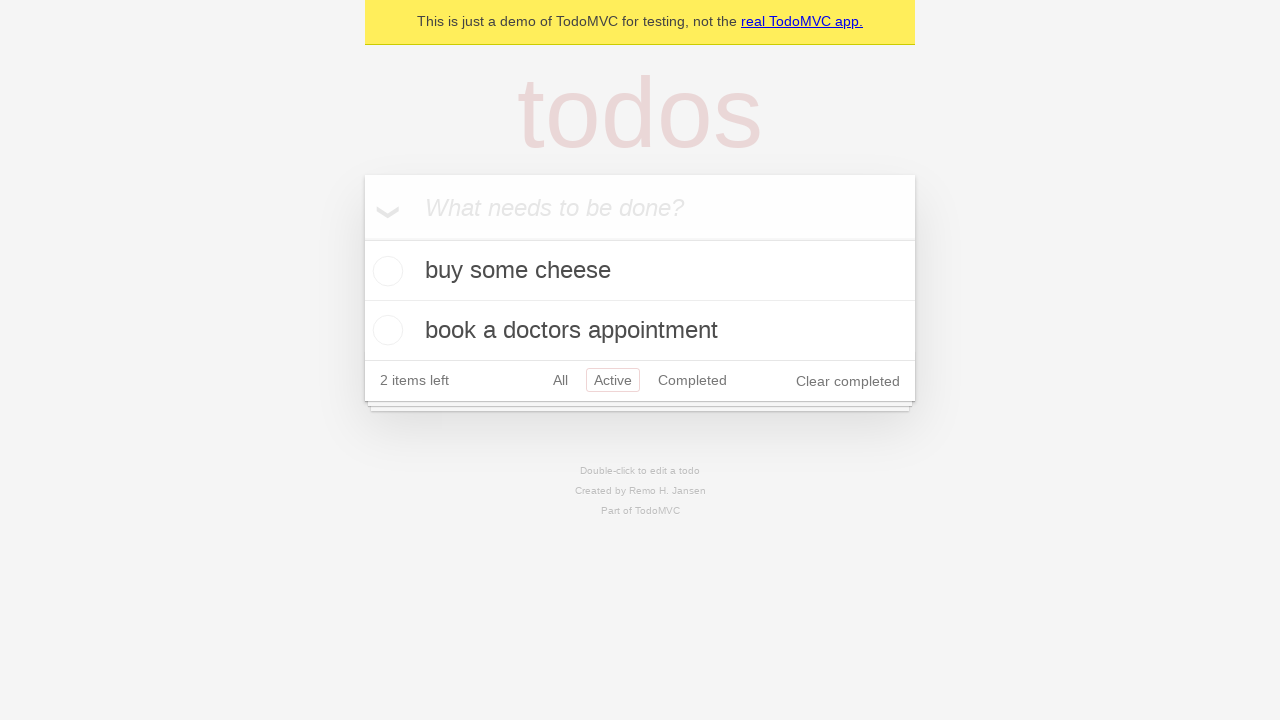